Opens Google in a new window using Iterator next() approach, switches between windows and closes them

Starting URL: https://seleniumpractise.blogspot.com/2017/07/multiple-window-examples.html

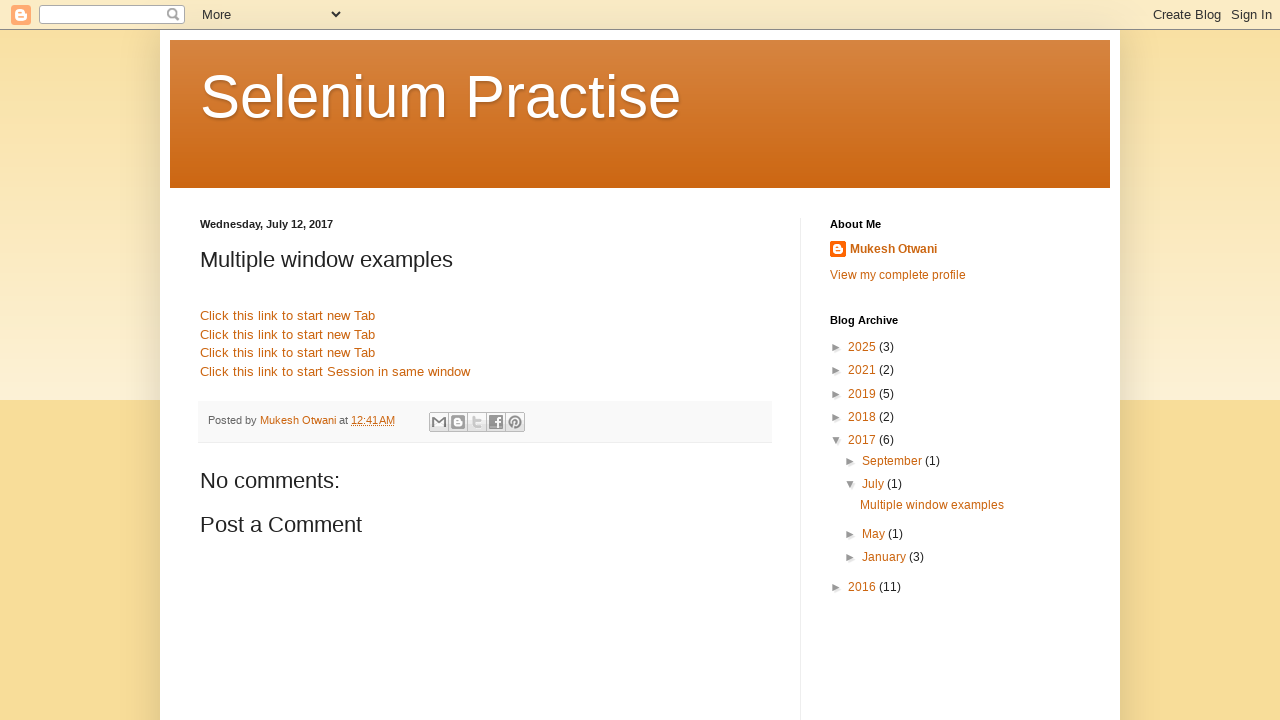

Clicked link to open Google in new window at (288, 316) on xpath=//a[@href='//www.google.com']
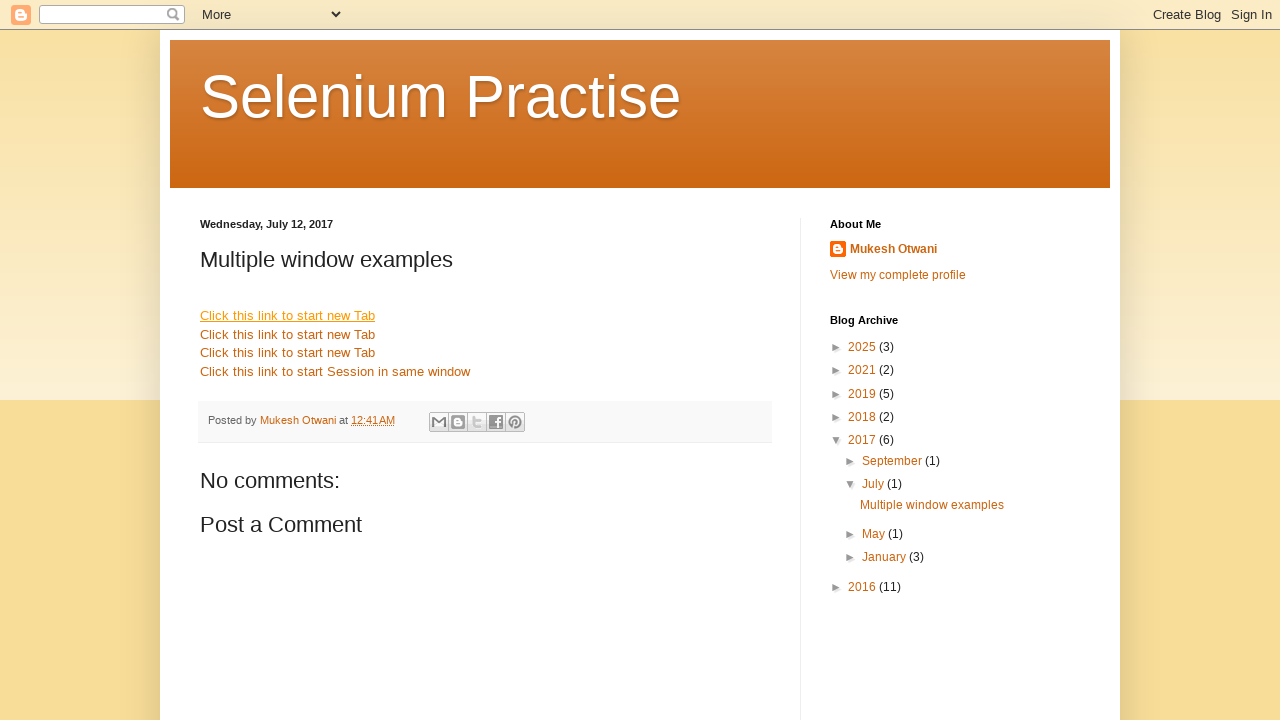

Retrieved all pages from context
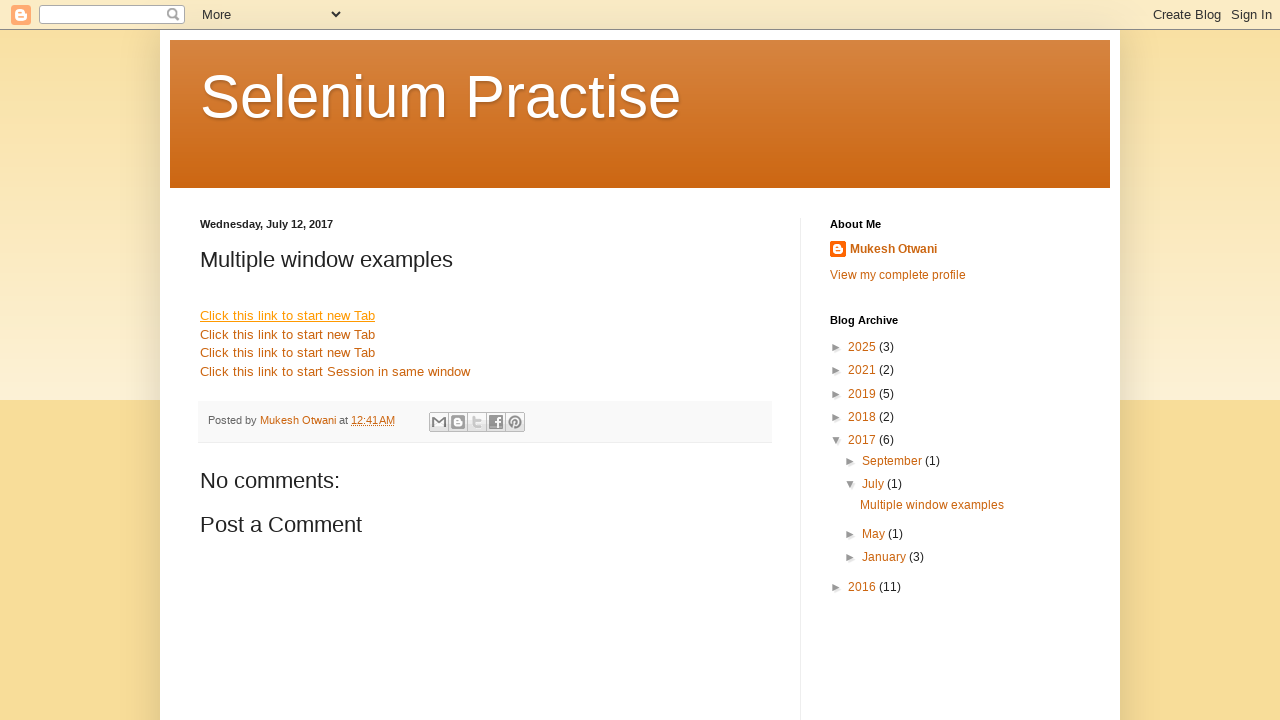

Identified child window page
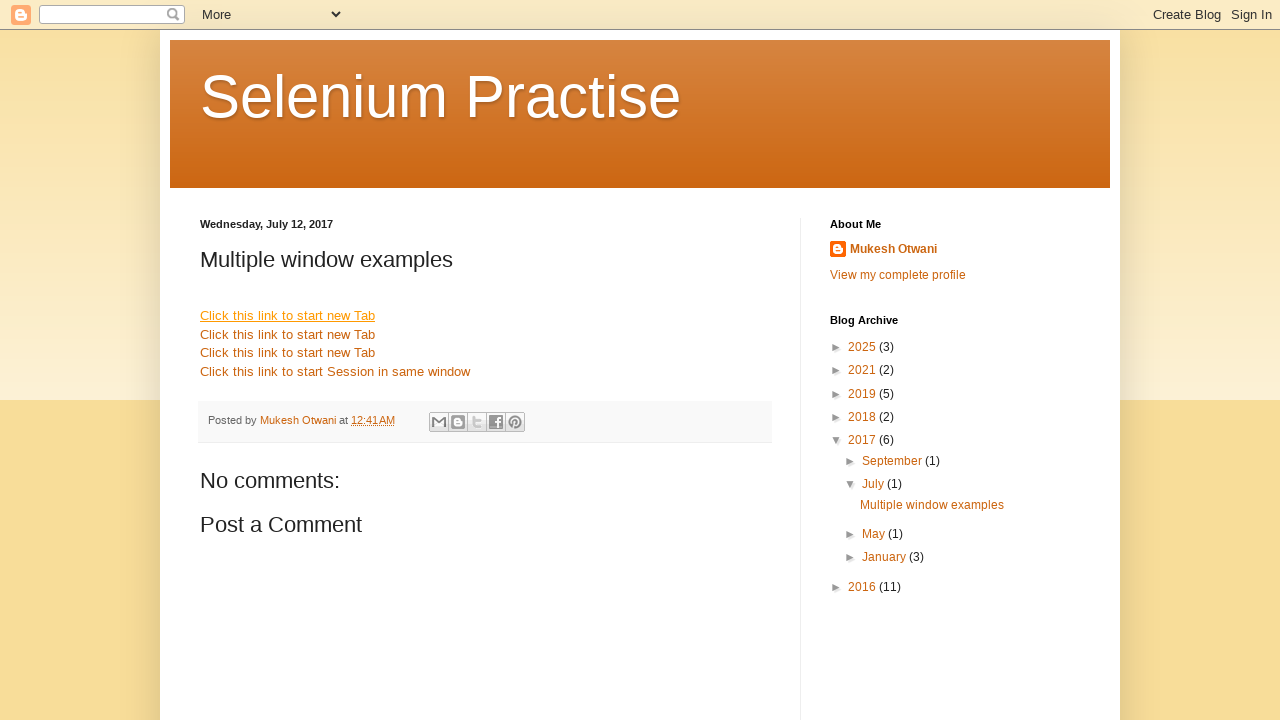

Closed child window
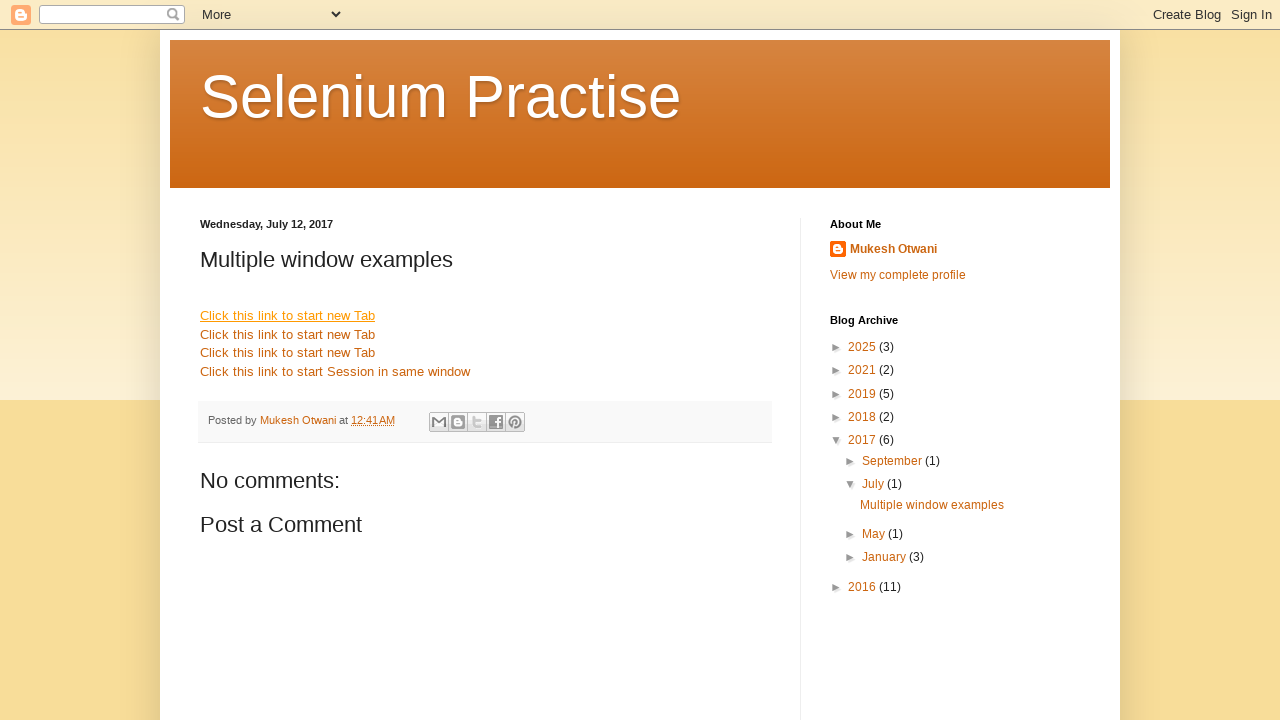

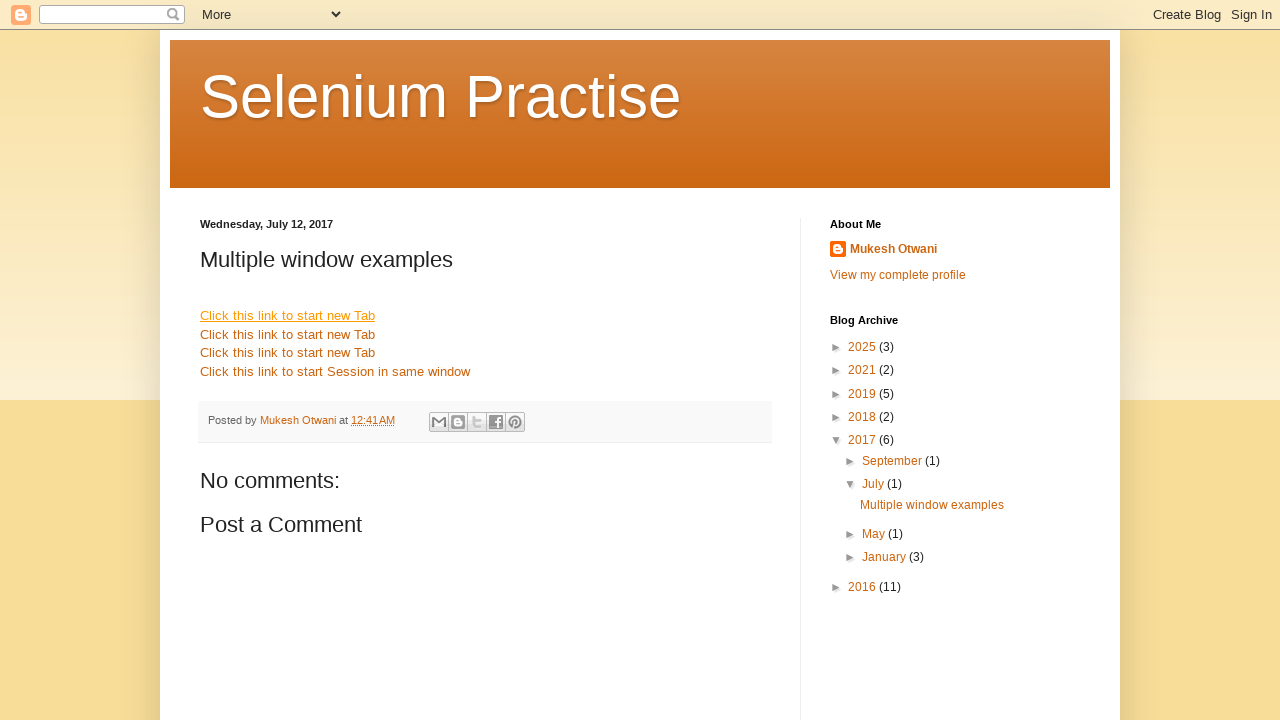